Demonstrates JavaScript execution for form interaction by filling a name input field and selecting a radio button using JavaScript when standard methods might fail

Starting URL: https://testautomationpractice.blogspot.com/

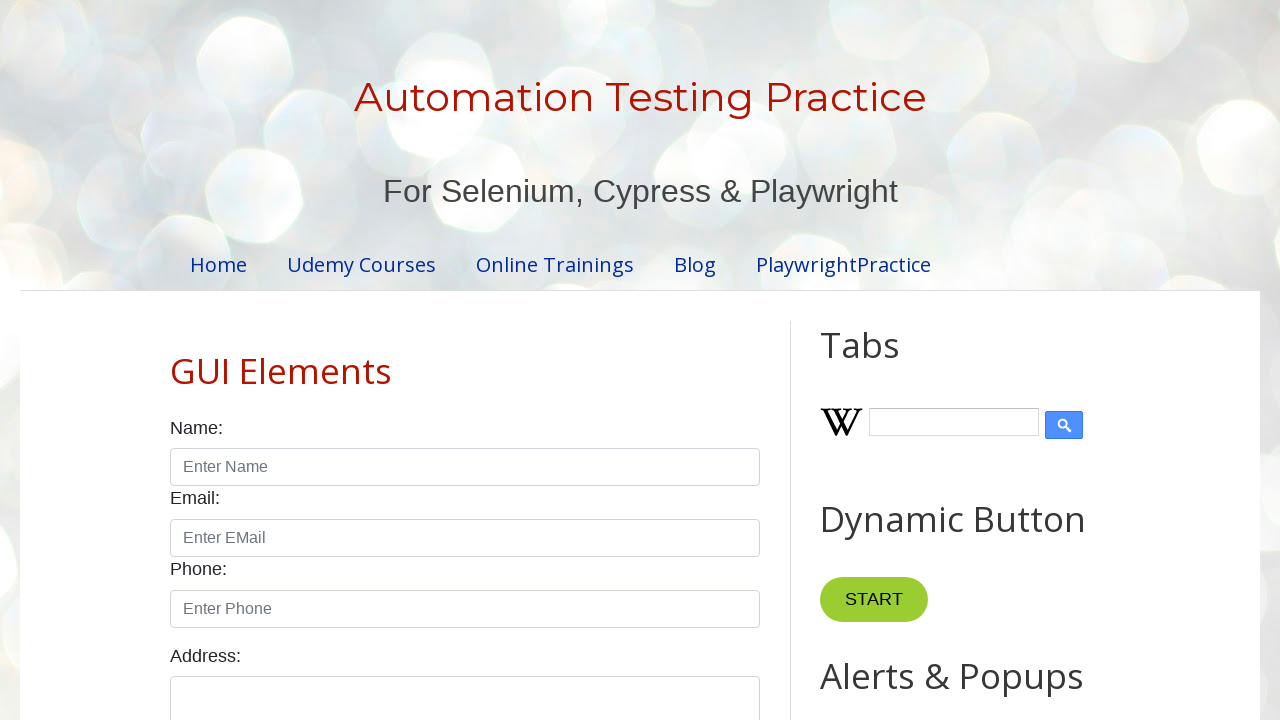

Located name input field
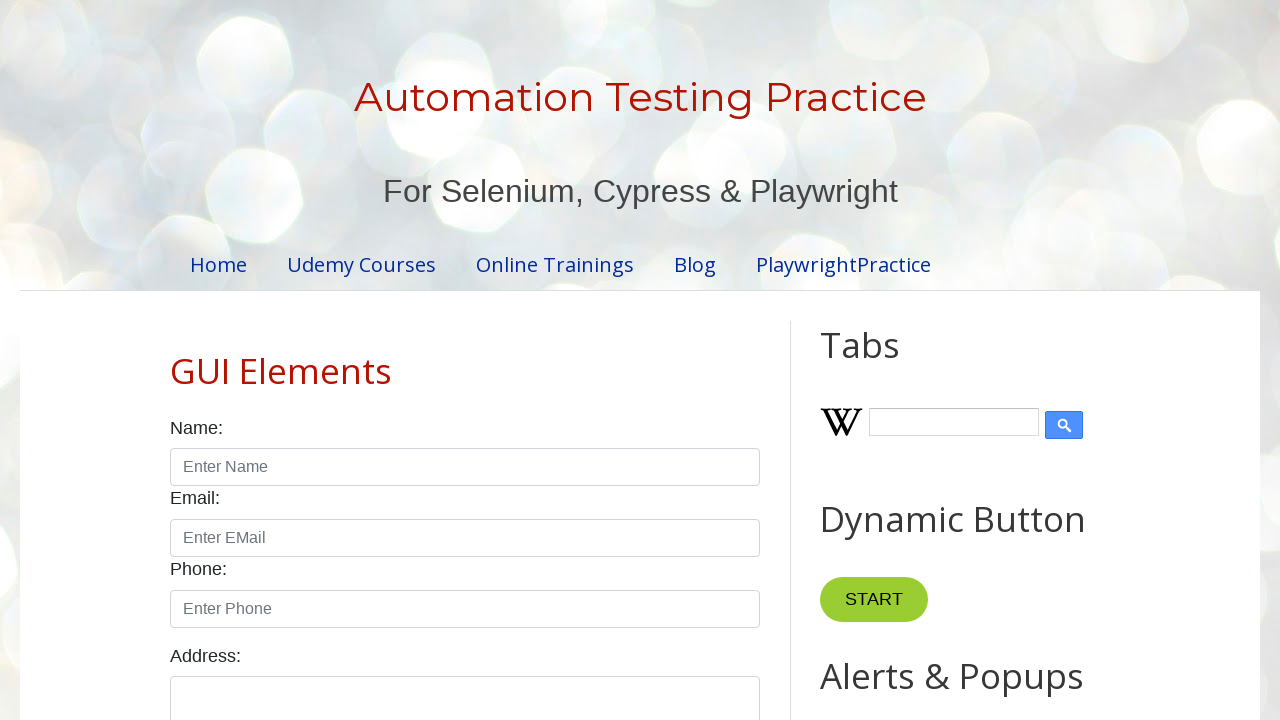

Filled name input field with 'rithik' using JavaScript execution
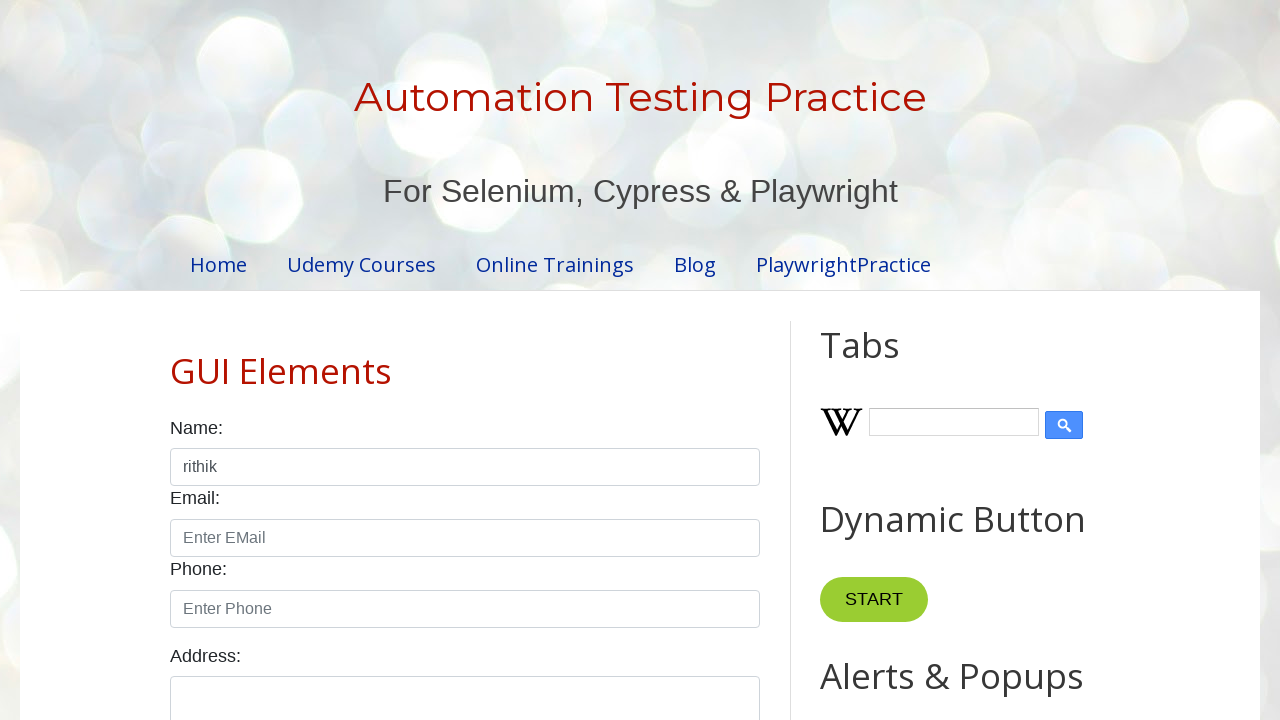

Located male radio button
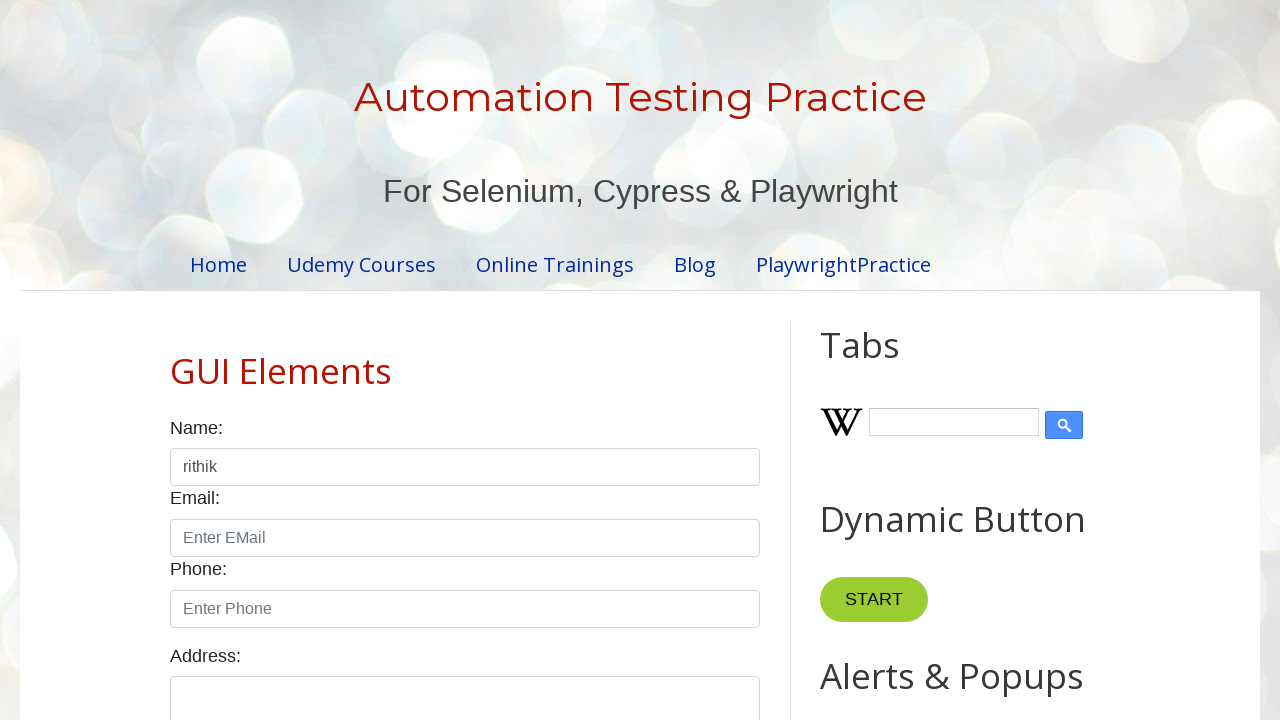

Clicked male radio button using JavaScript execution
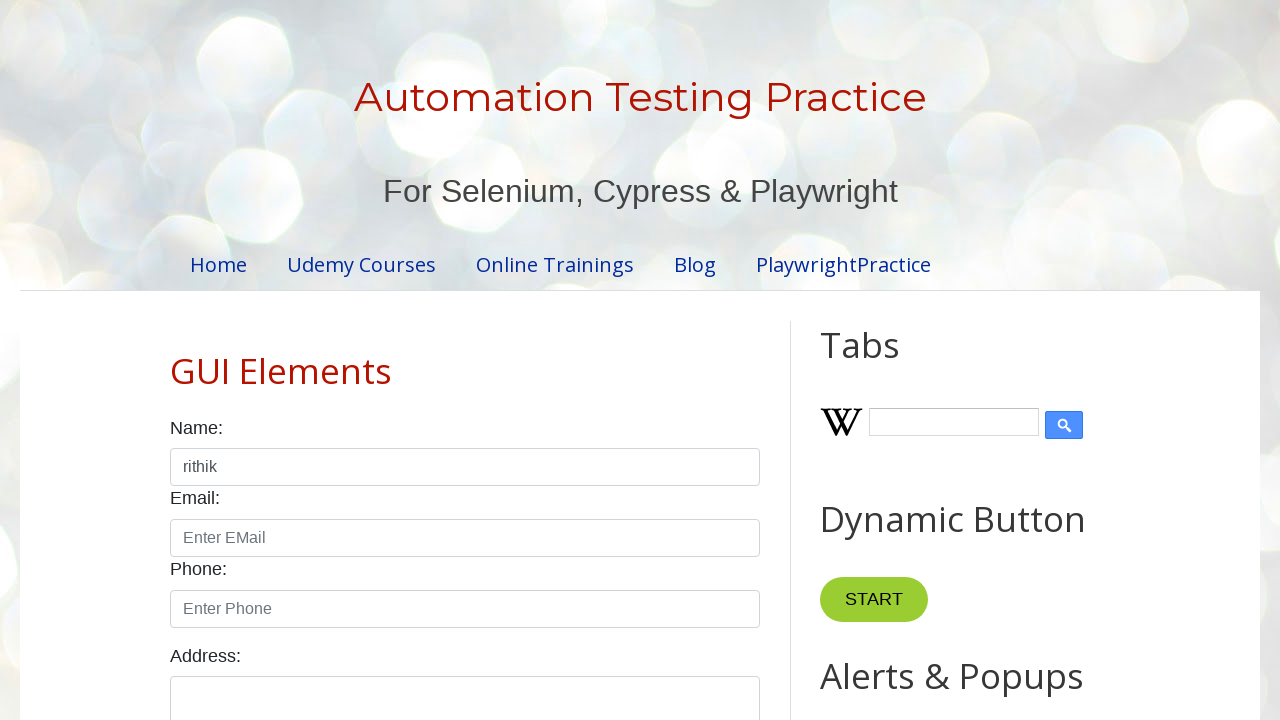

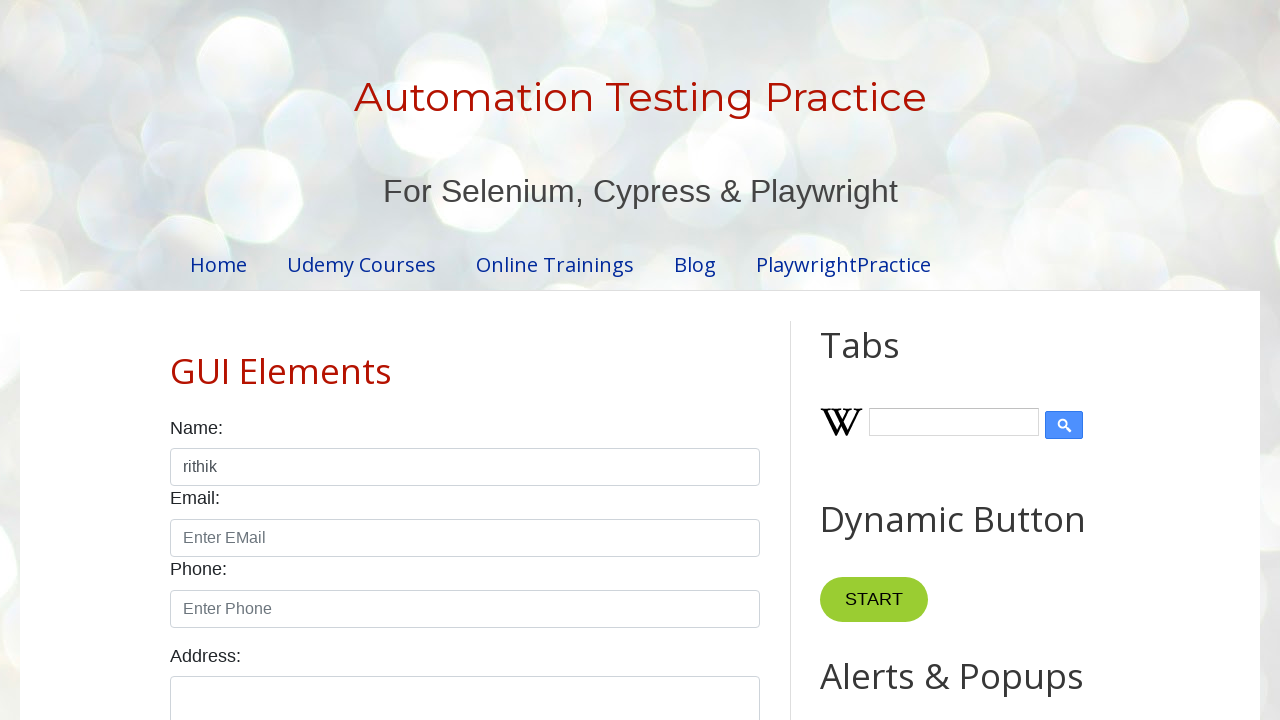